Waits for a specific price to appear, clicks a button, solves a mathematical formula, and submits the answer

Starting URL: http://suninjuly.github.io/explicit_wait2.html

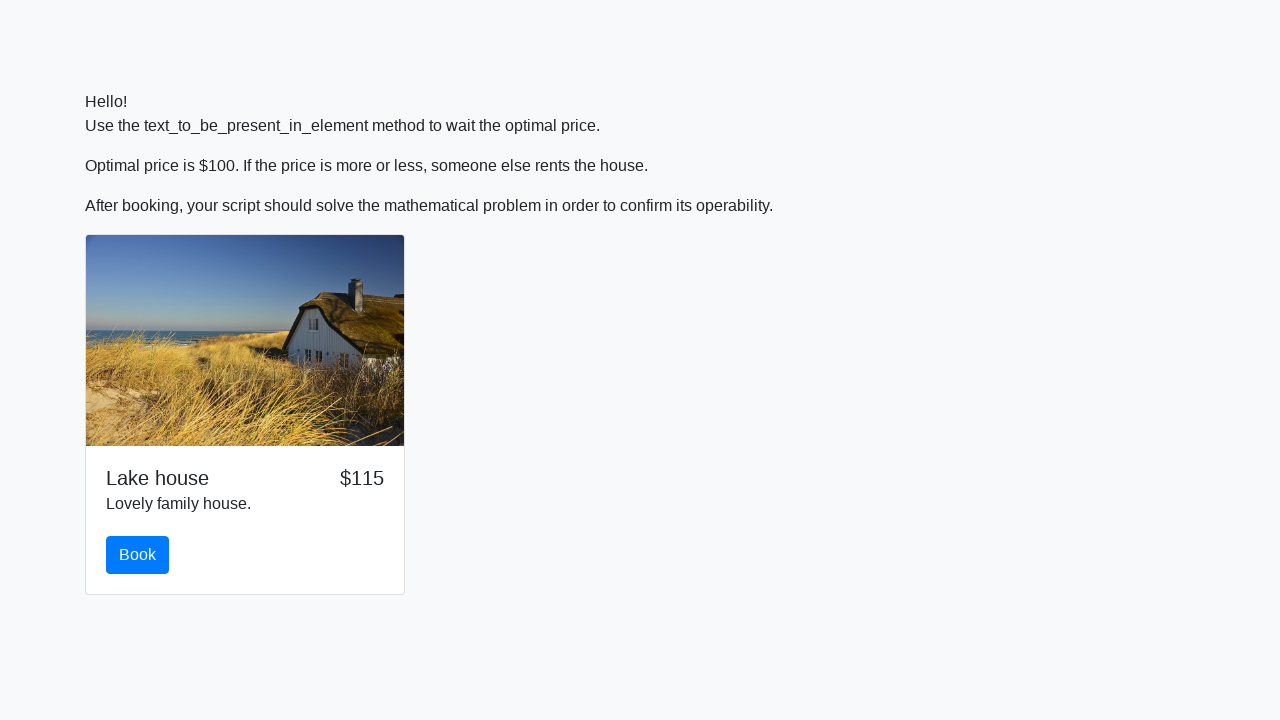

Waited for price to appear as $100
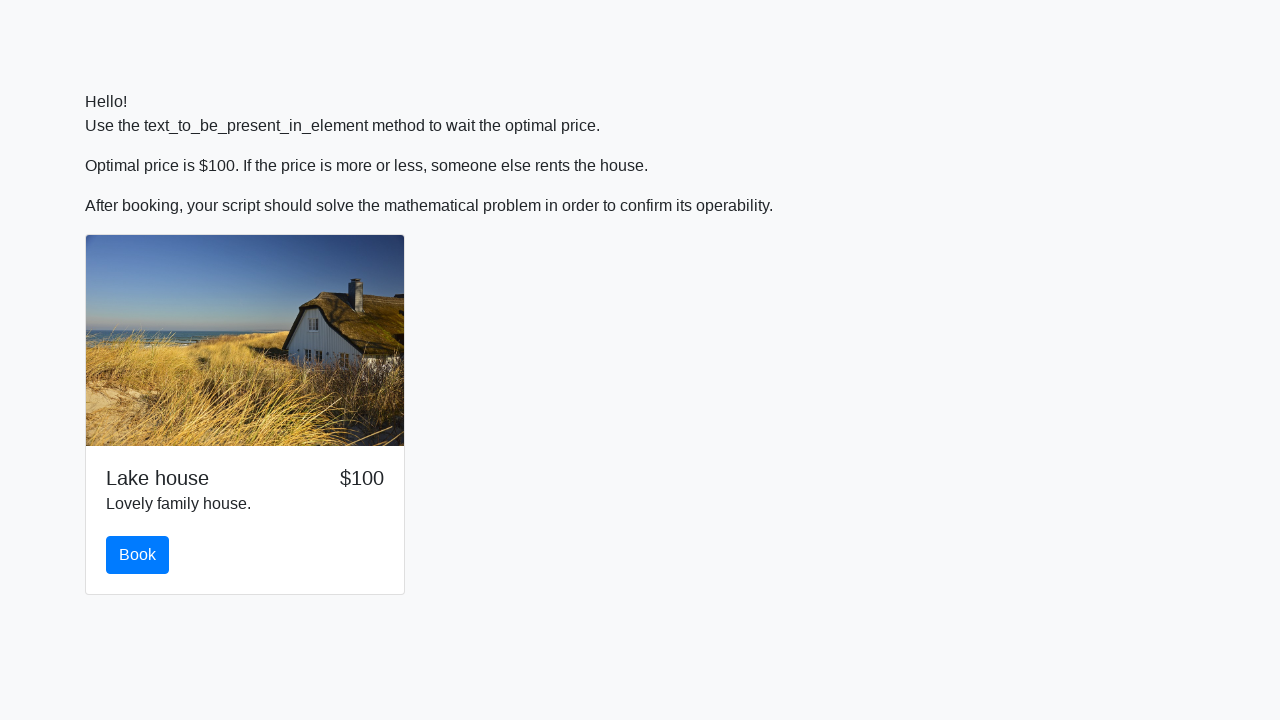

Clicked the button after price condition was met at (138, 555) on .btn
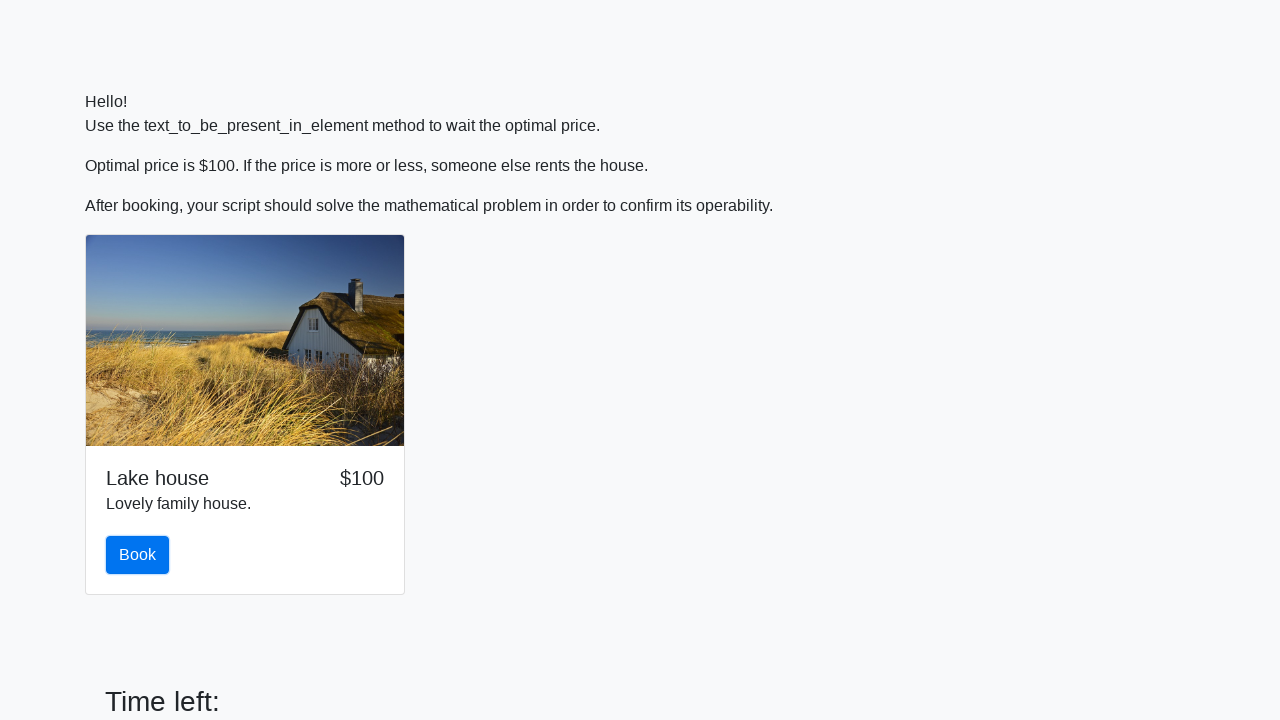

Retrieved formula value from input_value element
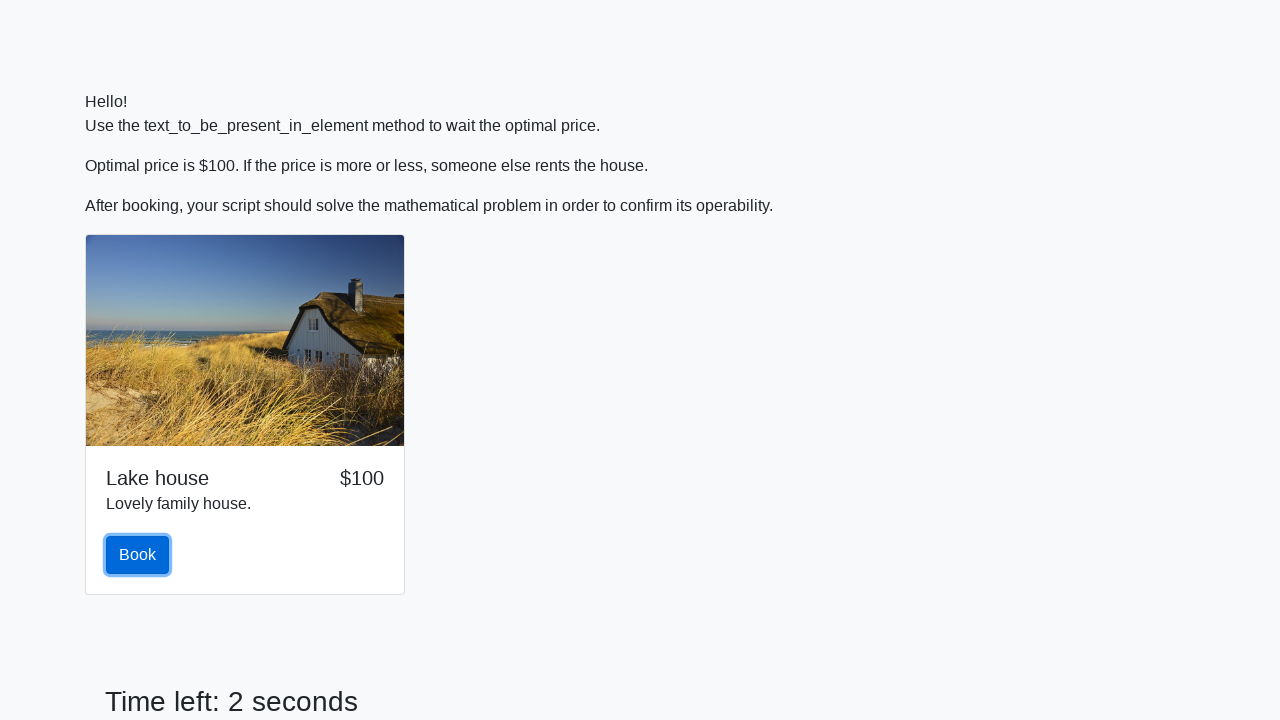

Calculated mathematical formula result
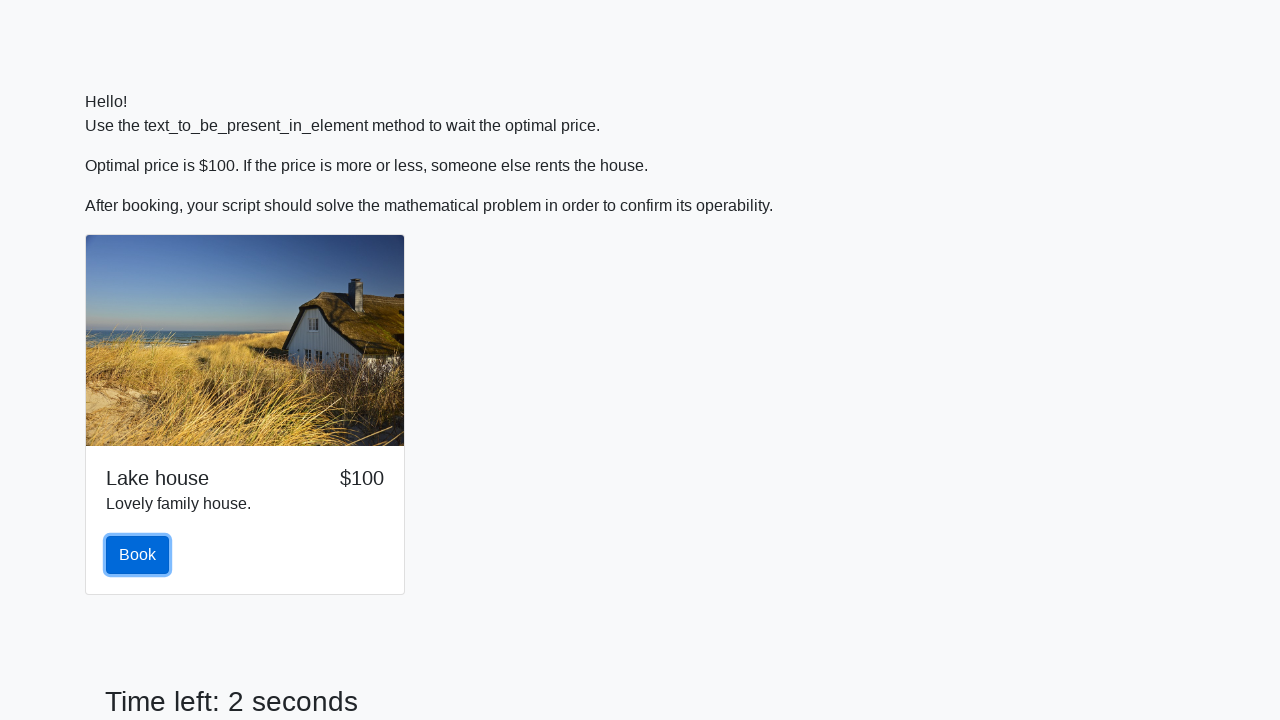

Filled answer field with calculated result on #answer
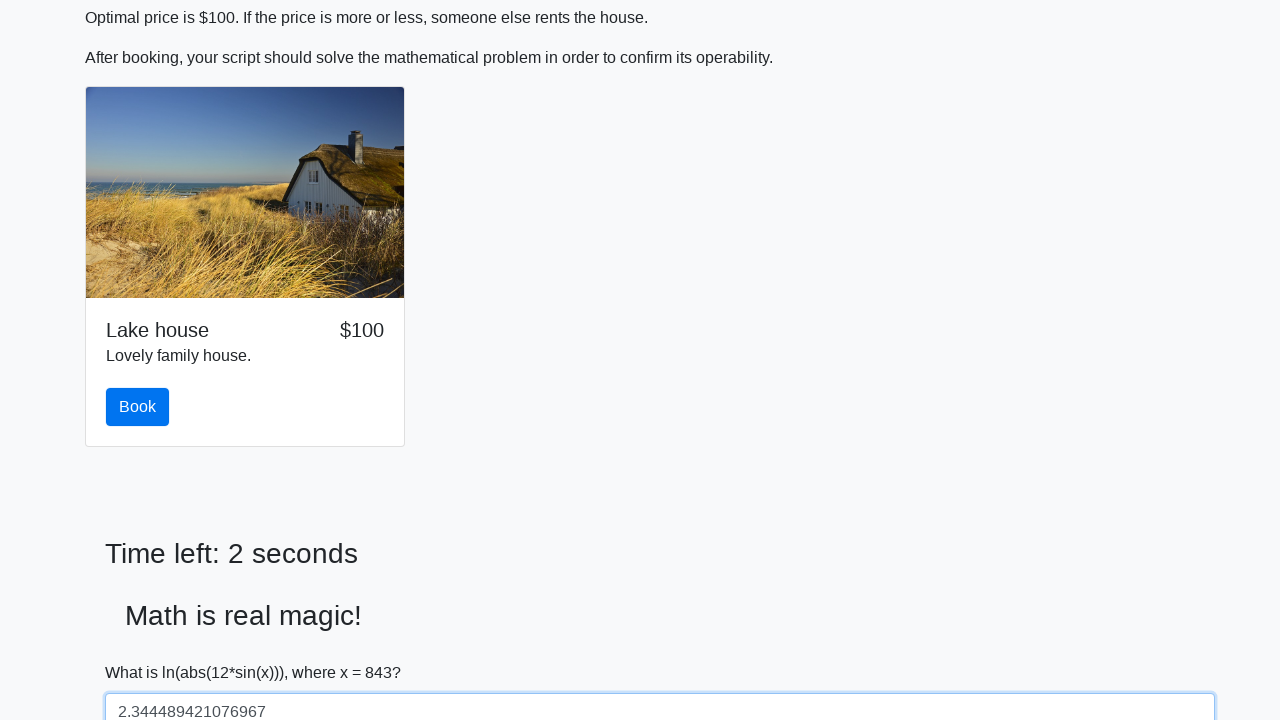

Clicked solve button to submit answer at (143, 651) on #solve
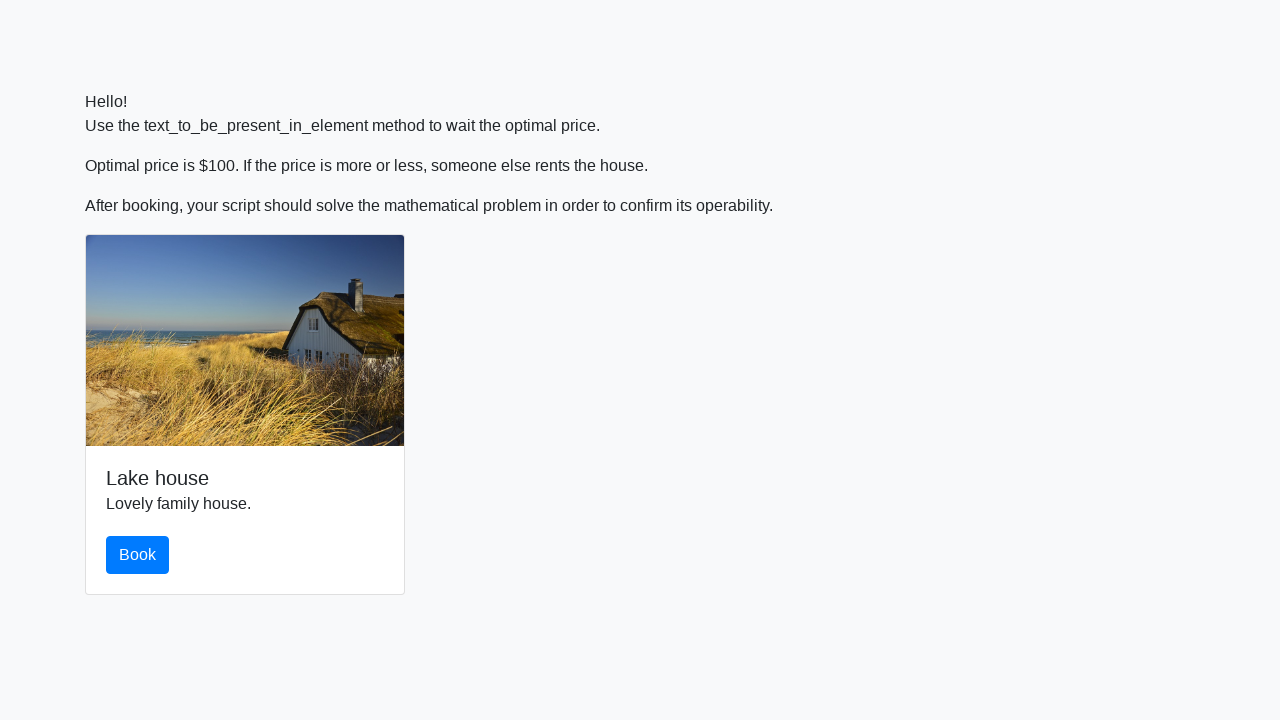

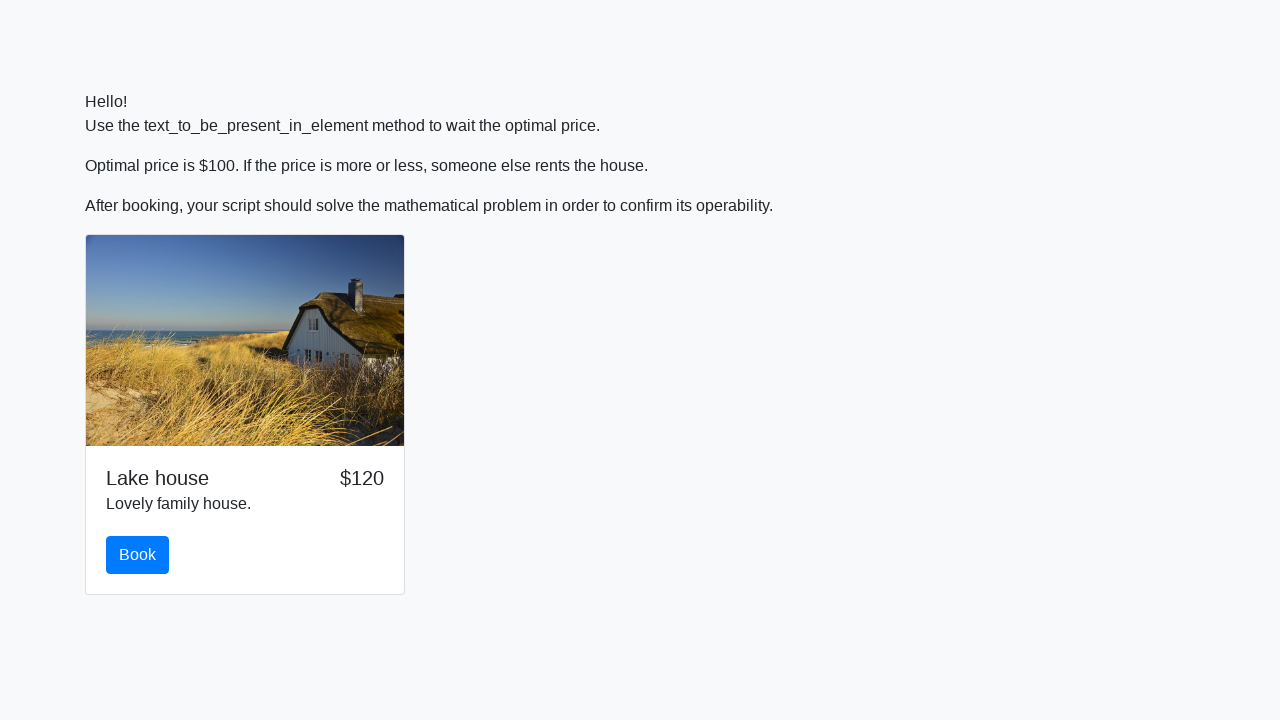